Tests the search functionality by entering a search term and submitting the search form to verify redirection to search results

Starting URL: http://www.python.org

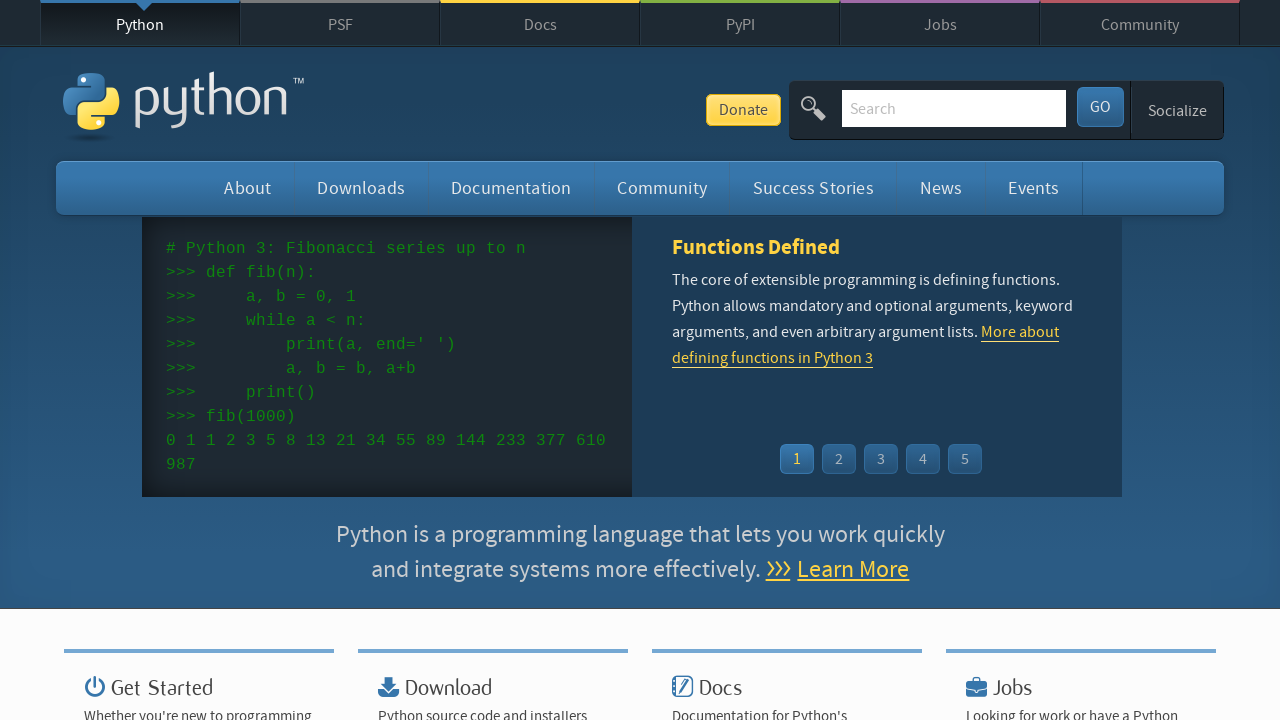

Filled search field with 'python' on //input[@name="q"]
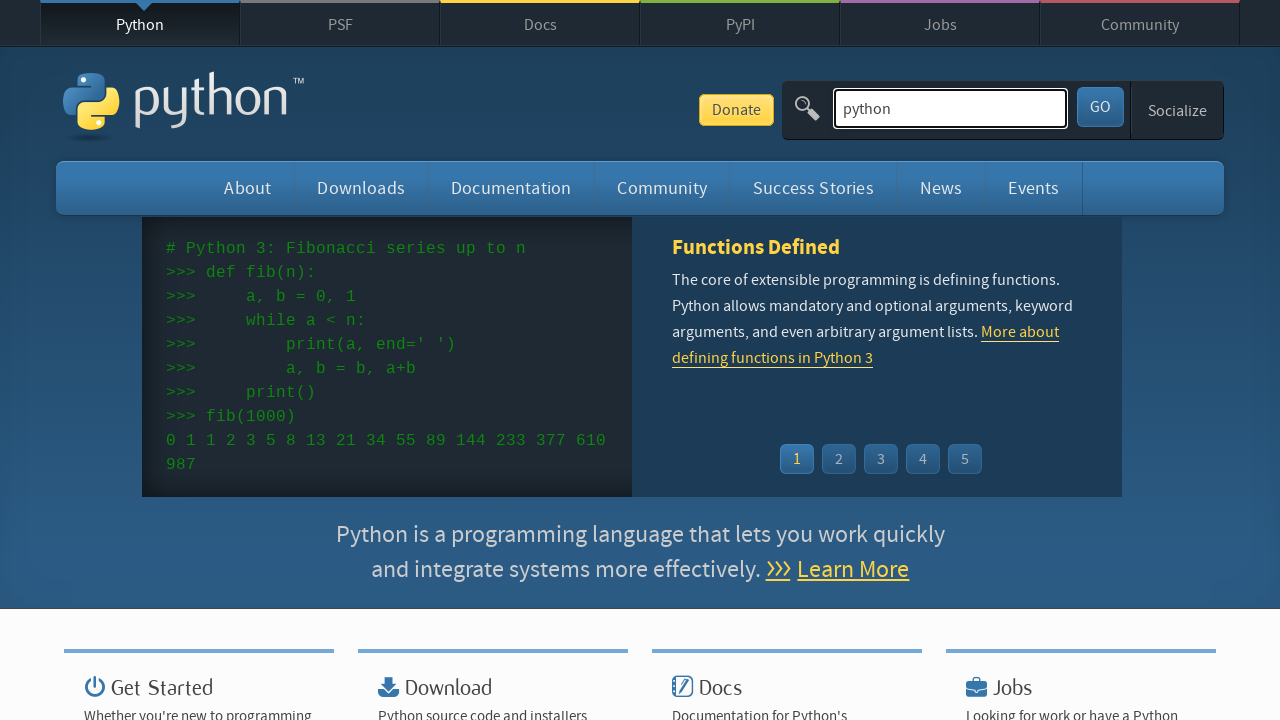

Clicked Search button to submit search form at (1100, 107) on xpath=//button[@id="submit"]
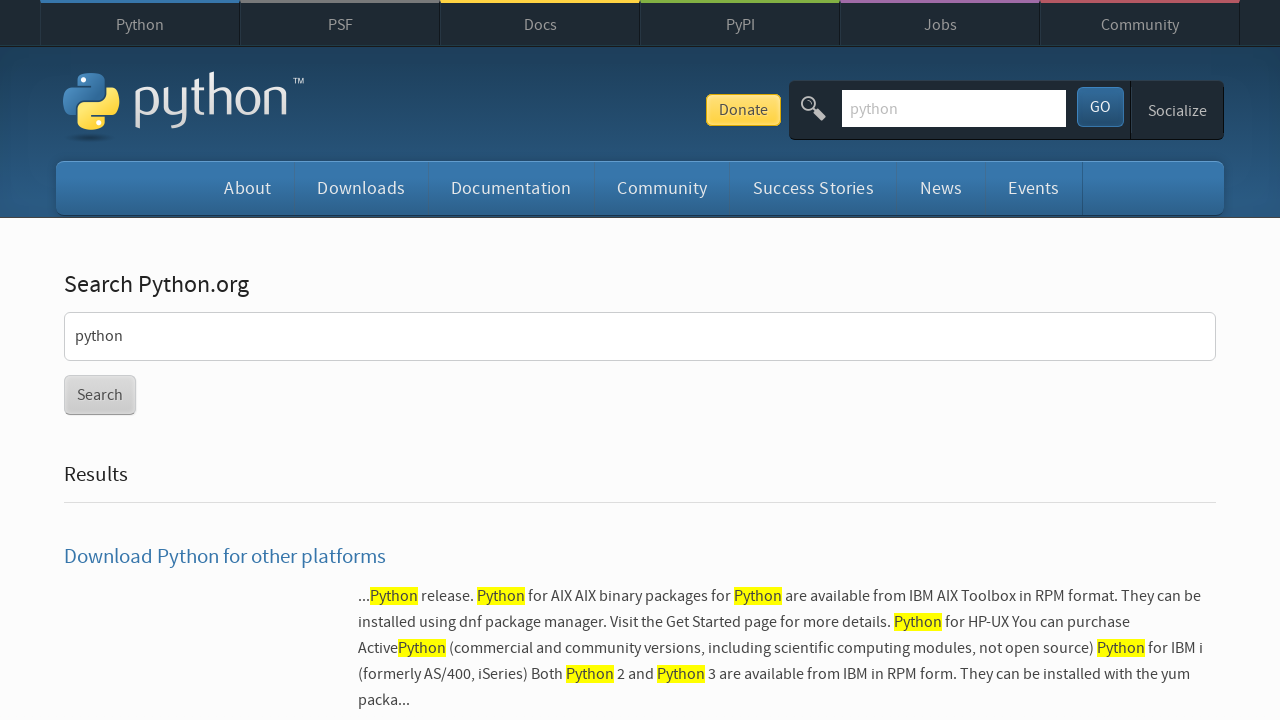

Navigated to search results page for 'python'
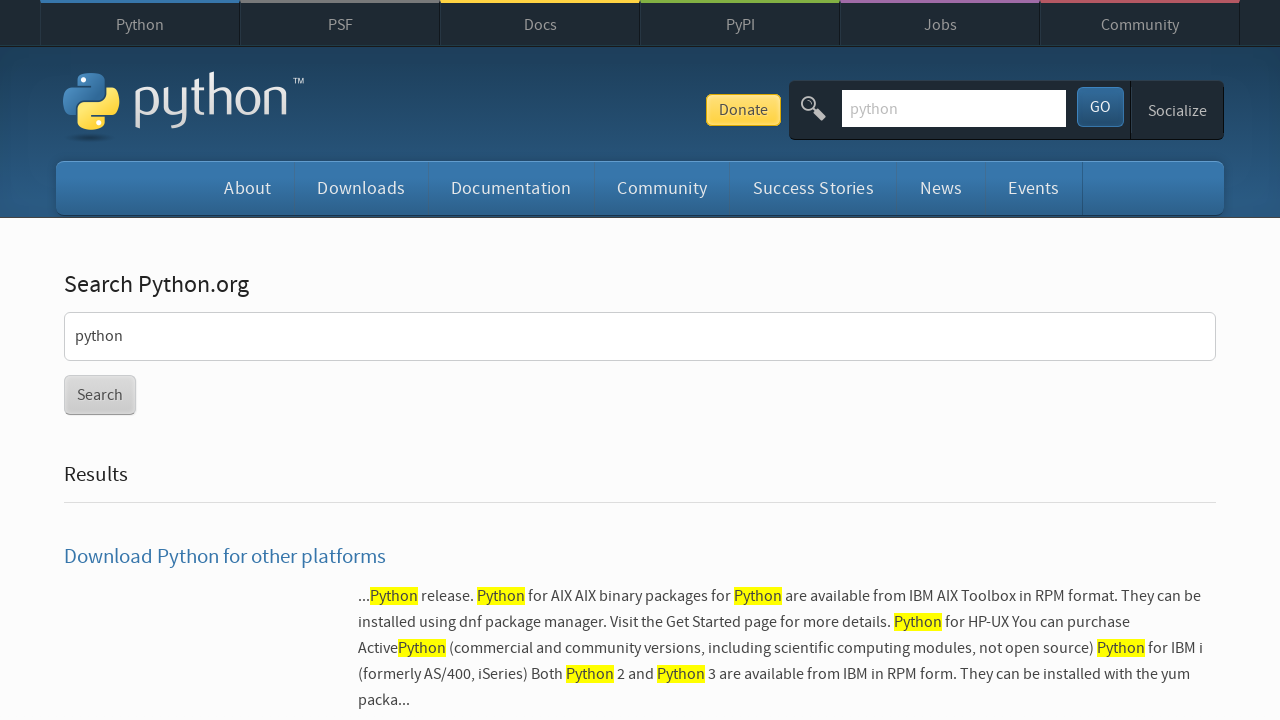

Verified 'Results' text is visible on search results page
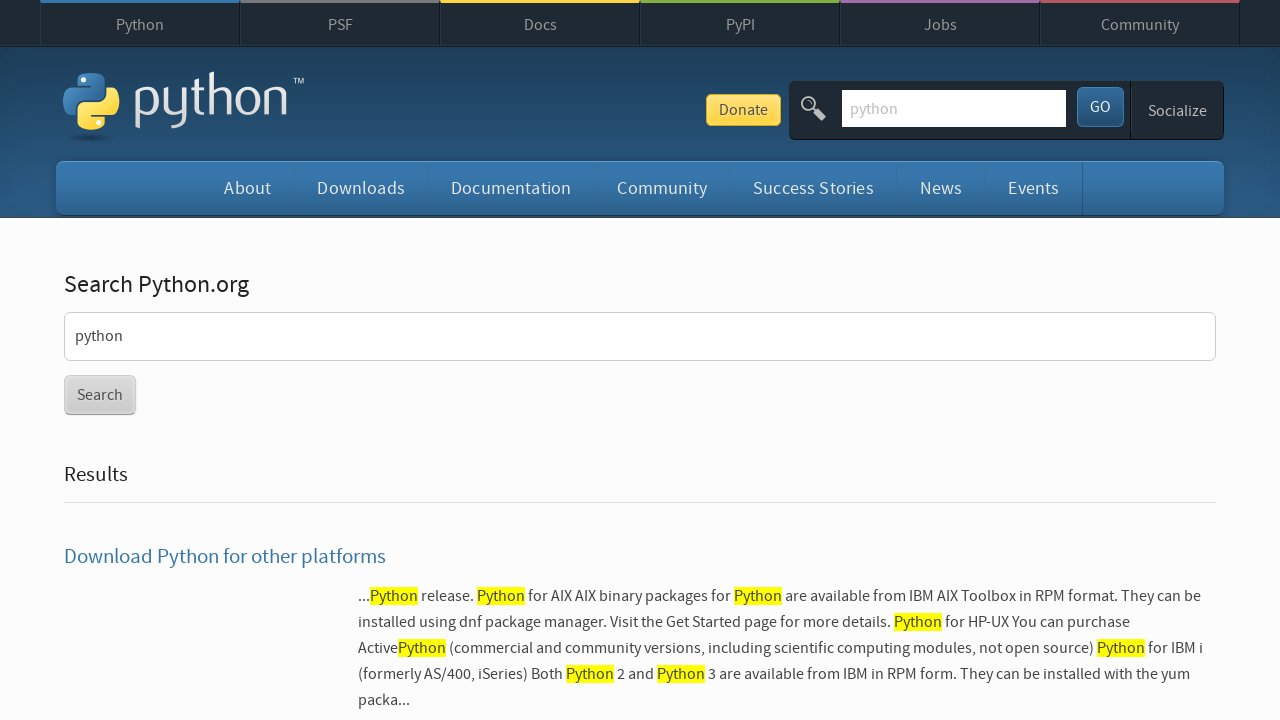

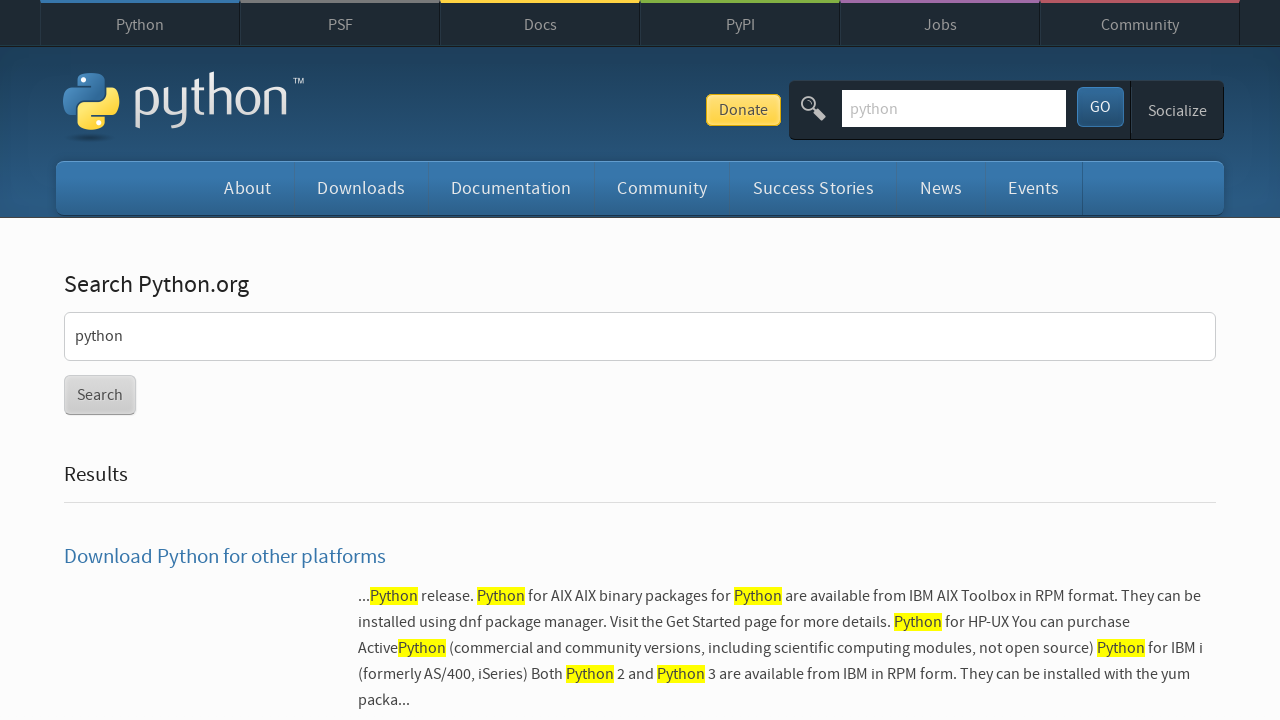